Tests checkbox interactions by clicking checkboxes to toggle their state and verifying the changes

Starting URL: http://the-internet.herokuapp.com/checkboxes

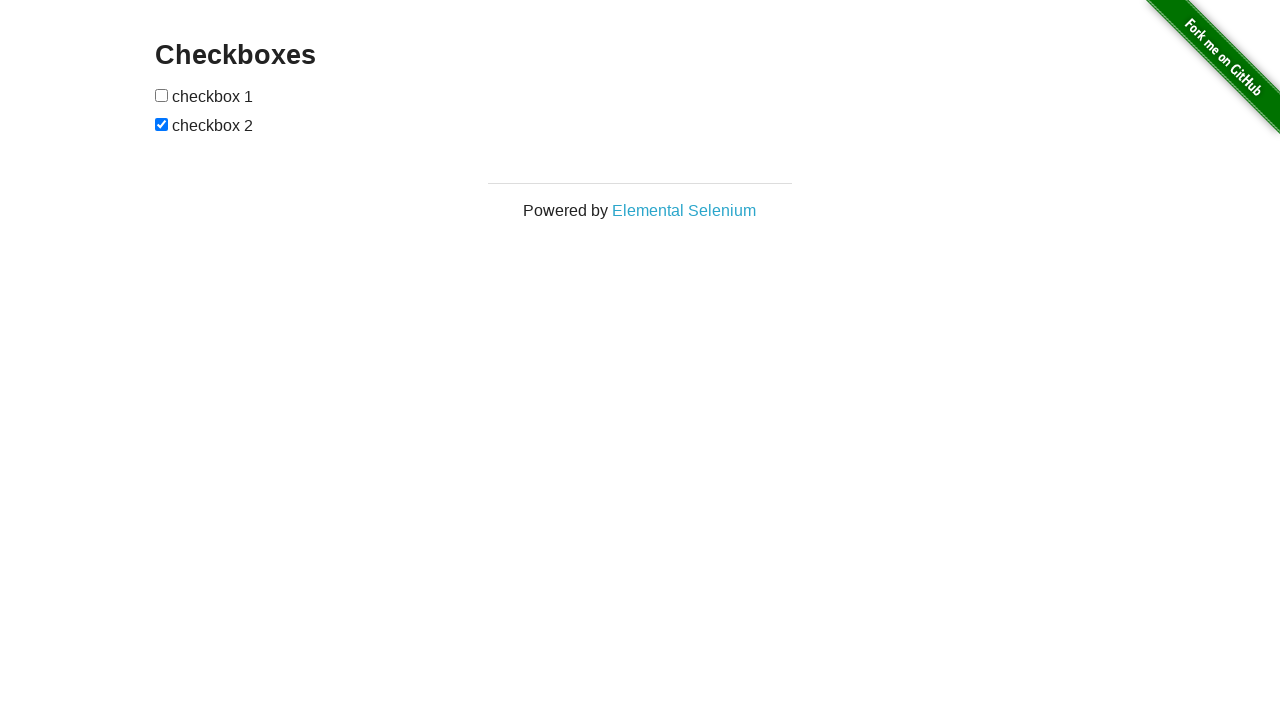

Navigated to checkboxes test page
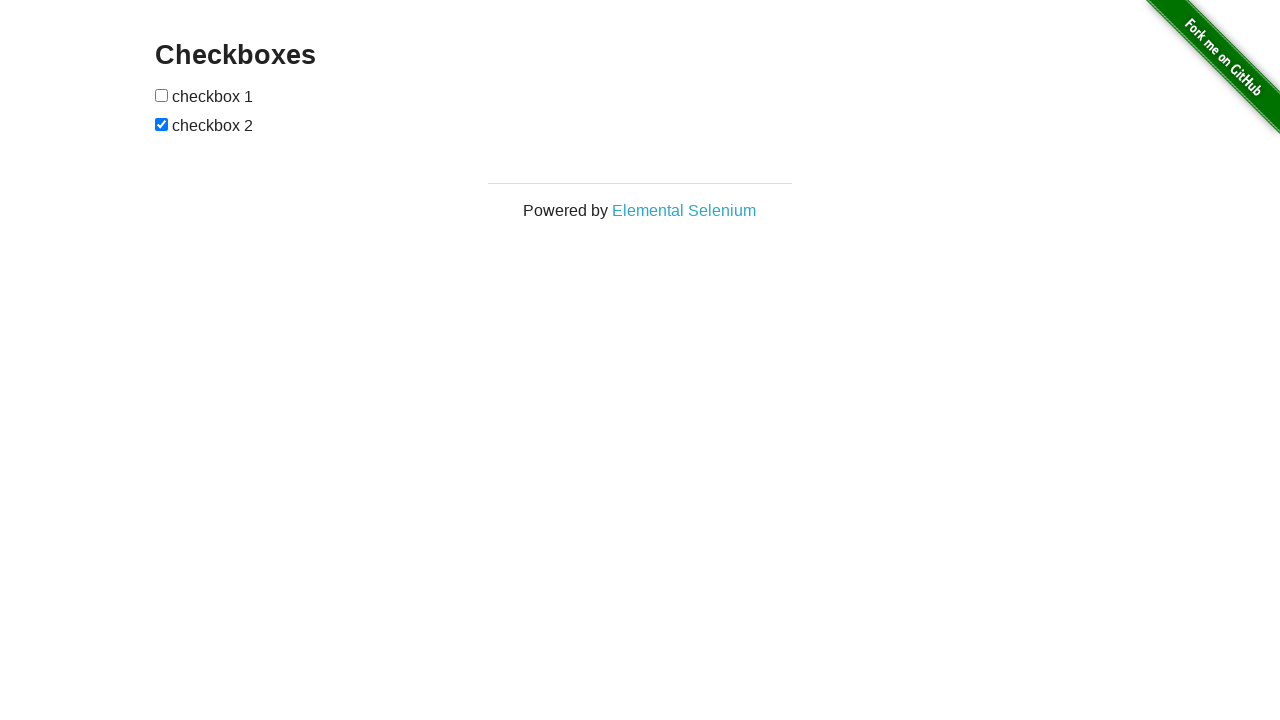

Located all checkboxes on the page
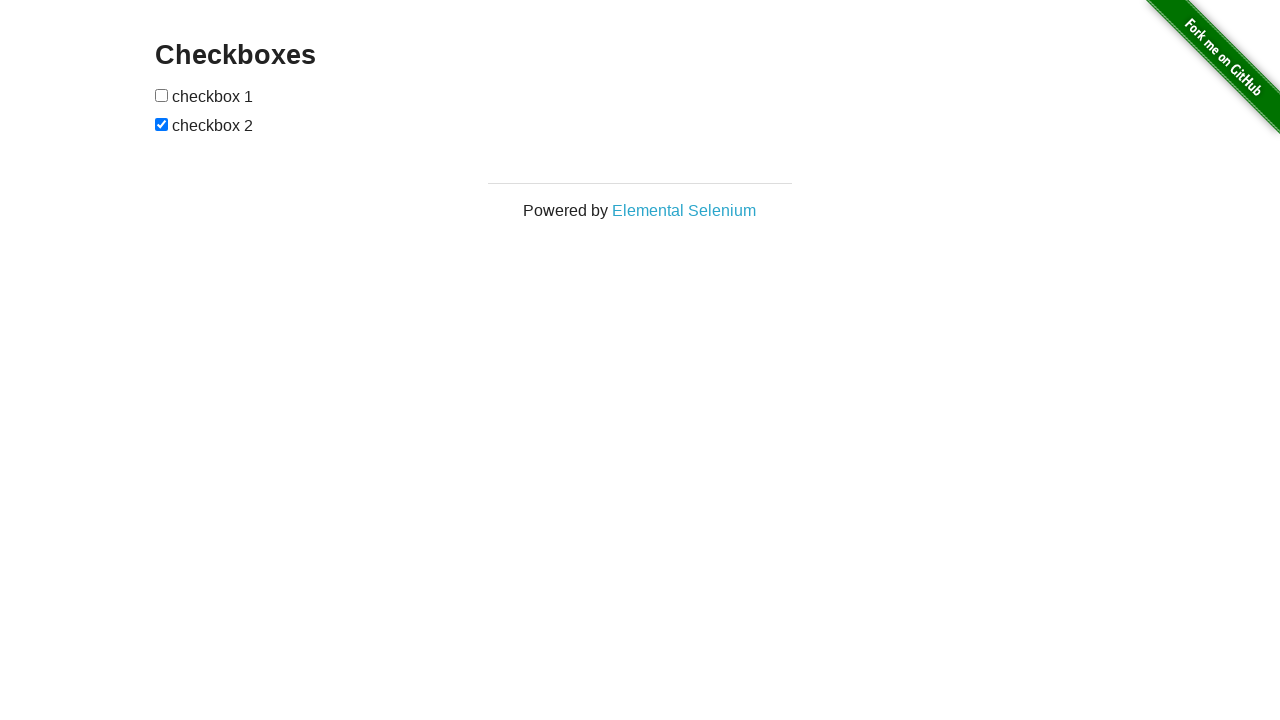

Clicked the first checkbox to toggle its state at (162, 95) on input[type='checkbox'] >> nth=0
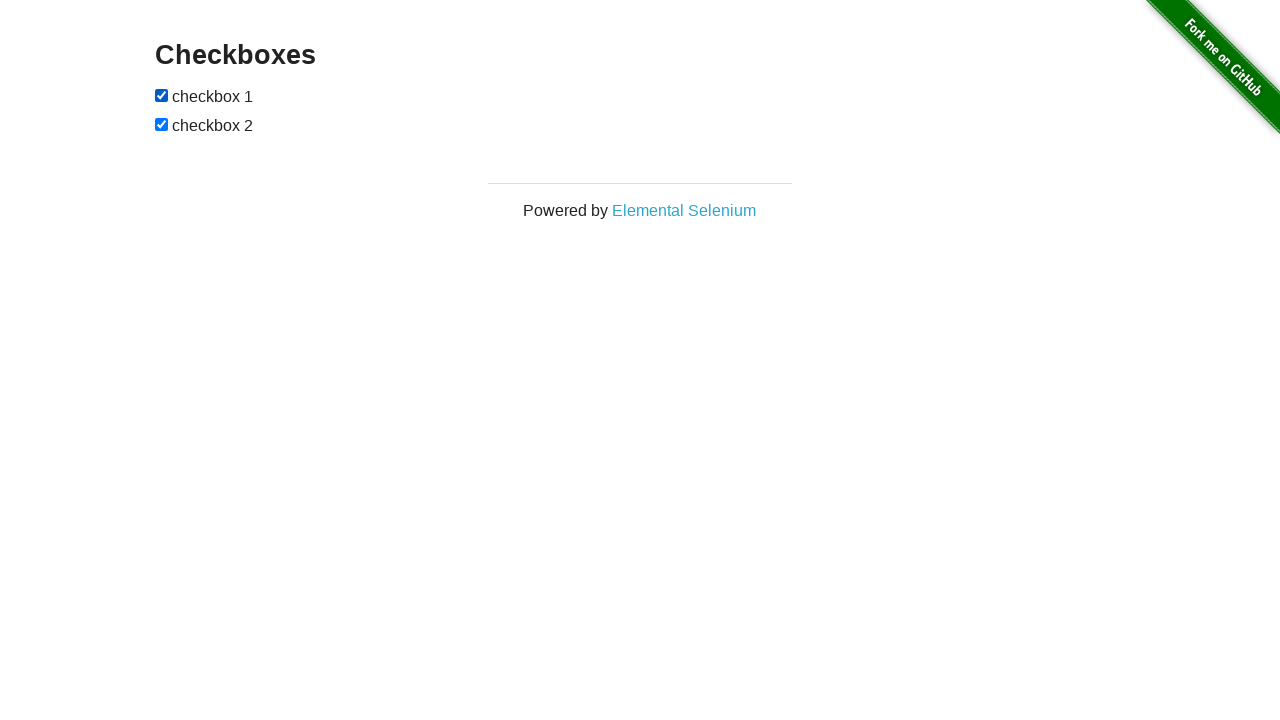

Verified first checkbox is now checked
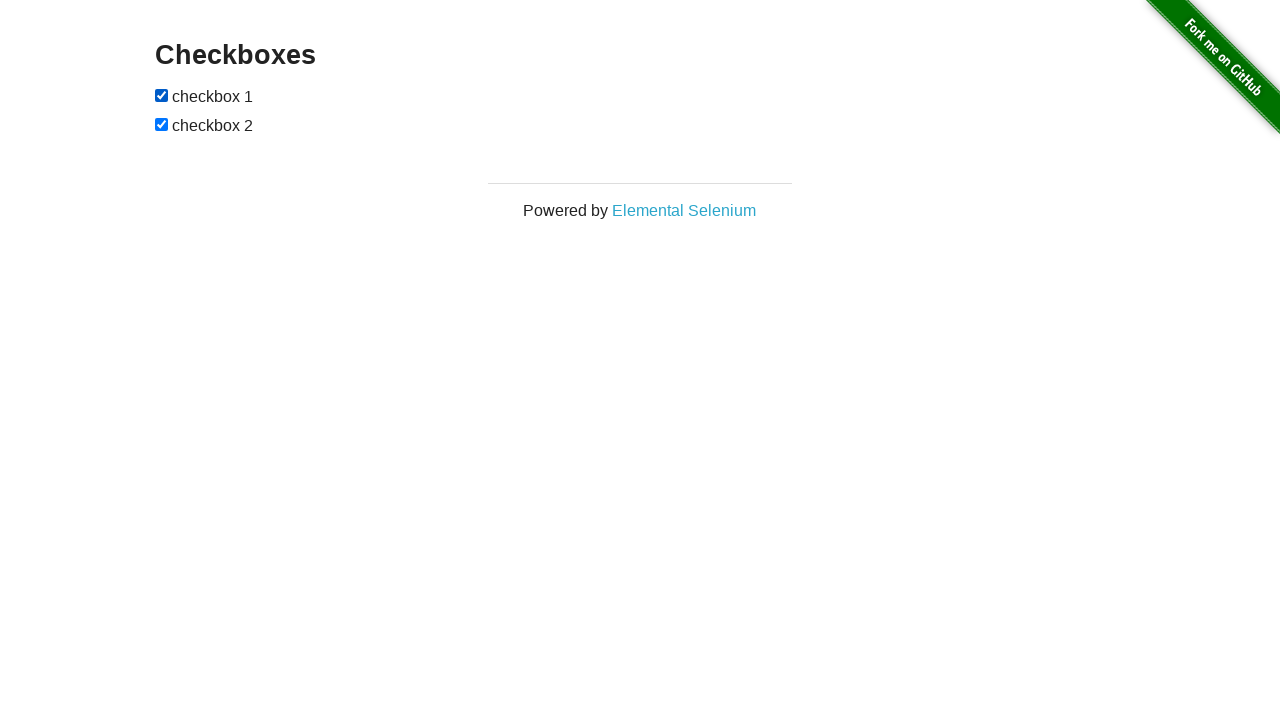

Clicked the second checkbox to toggle its state at (162, 124) on input[type='checkbox'] >> nth=1
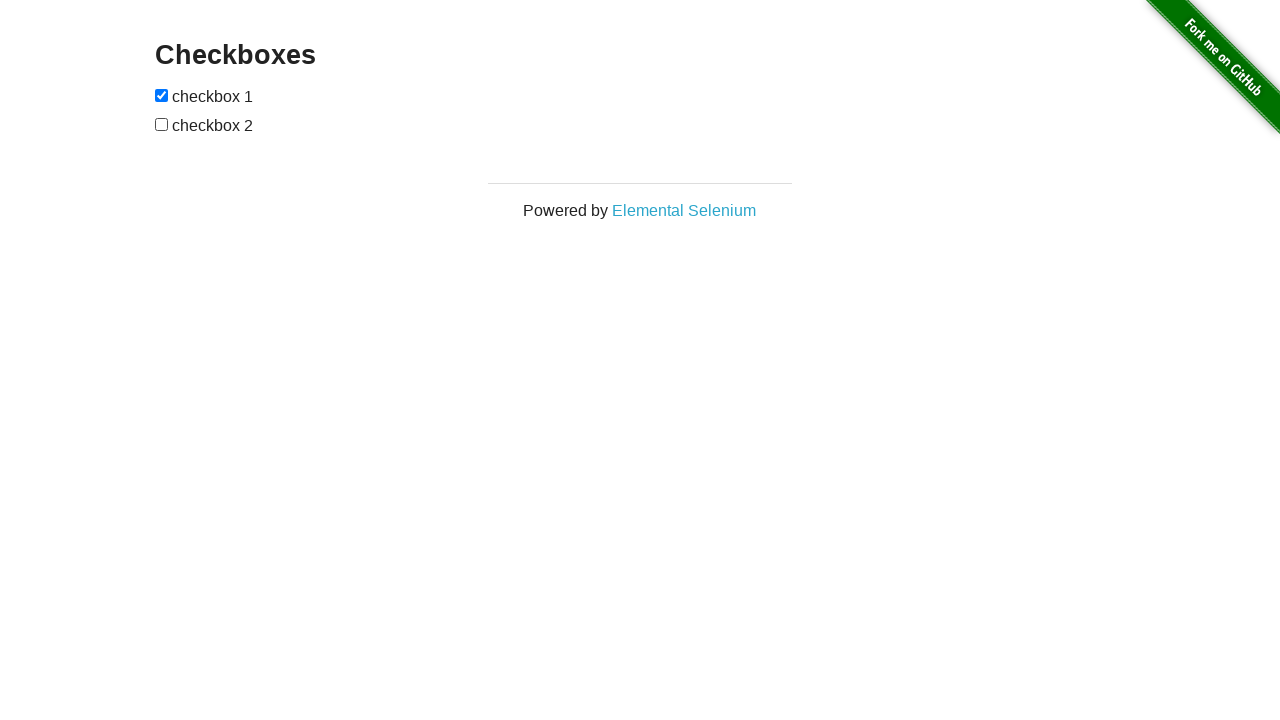

Verified second checkbox is enabled
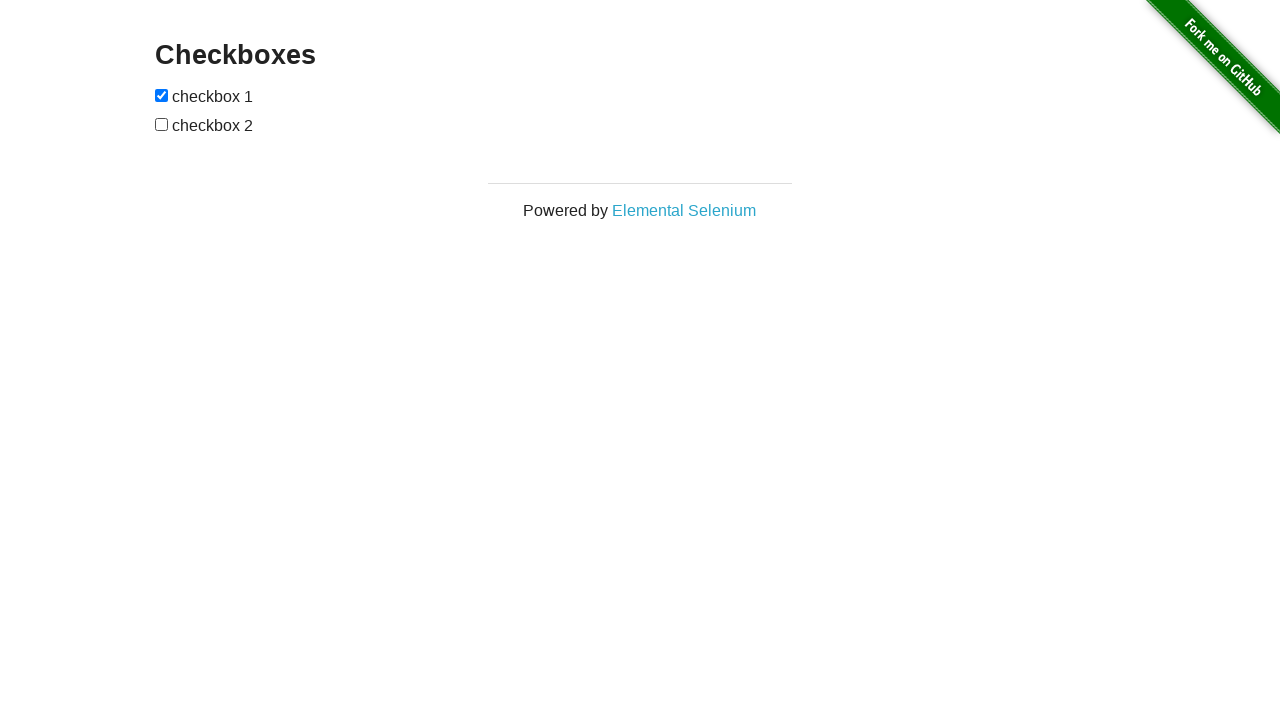

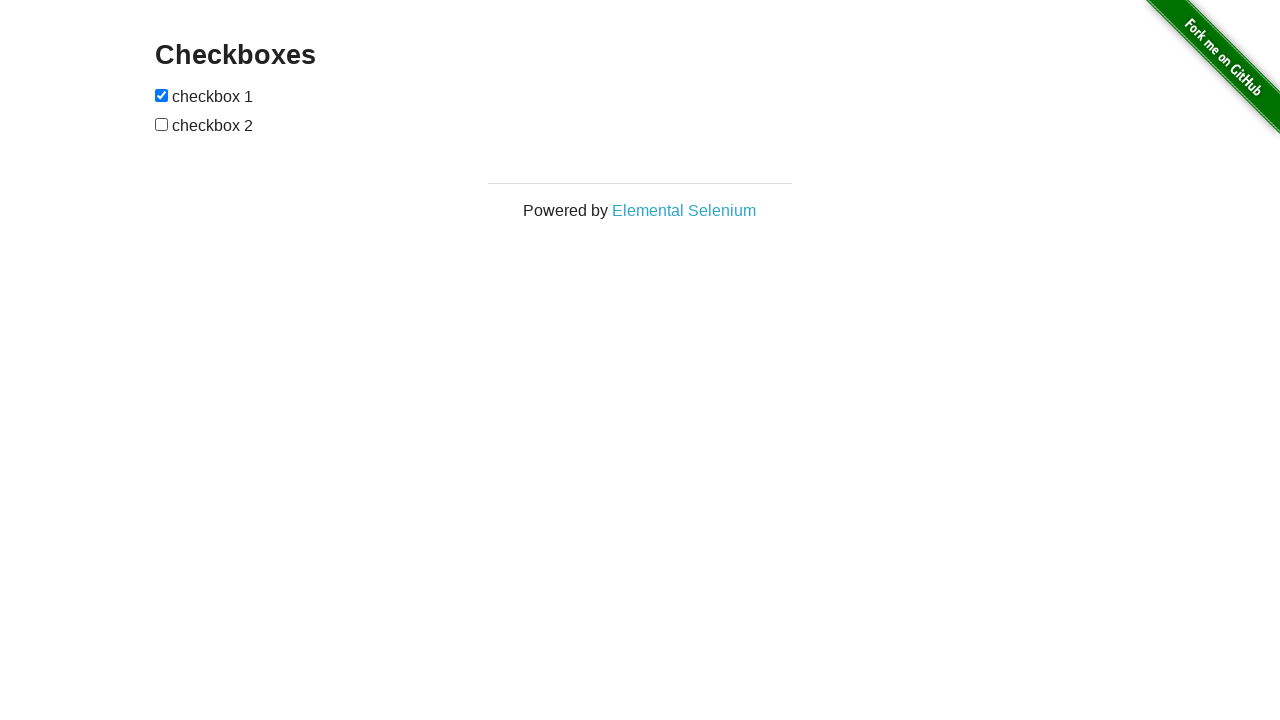